Tests that unchecking a completed todo while viewing 'All' filter keeps it visible but shows it as active.

Starting URL: https://todomvc.com/examples/typescript-angular/#/

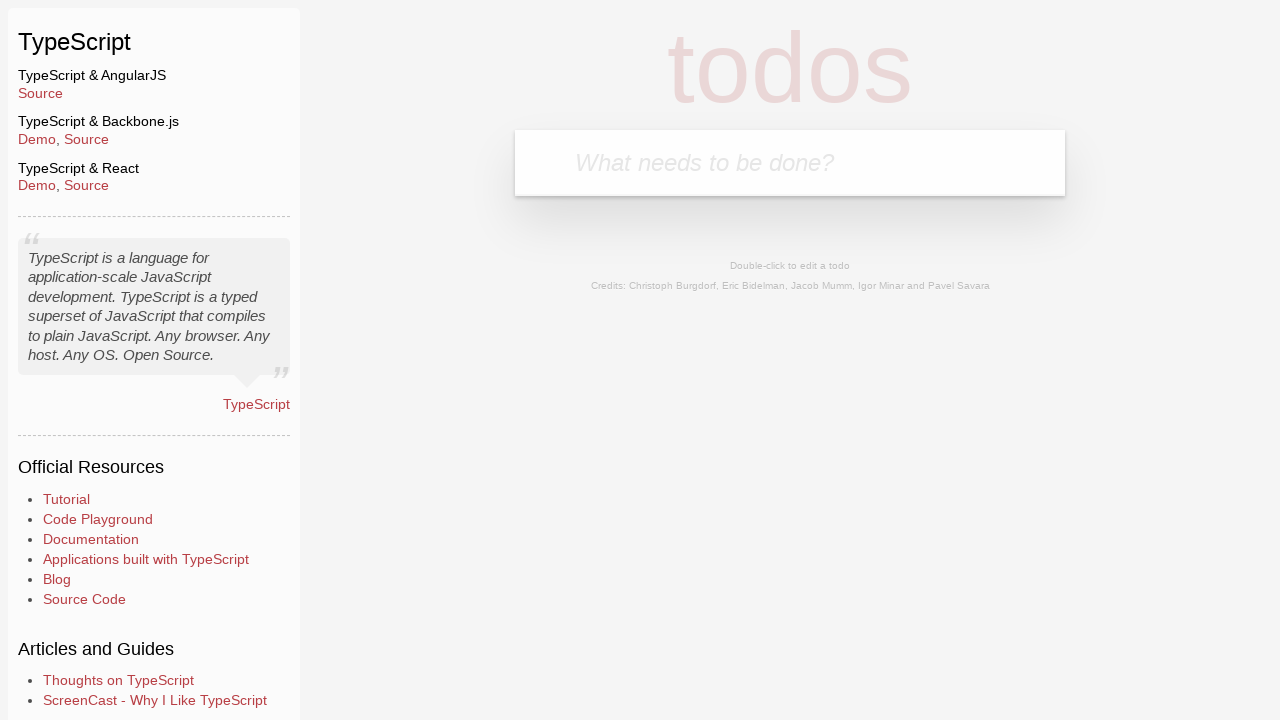

Filled new todo input with 'Example1' on .new-todo
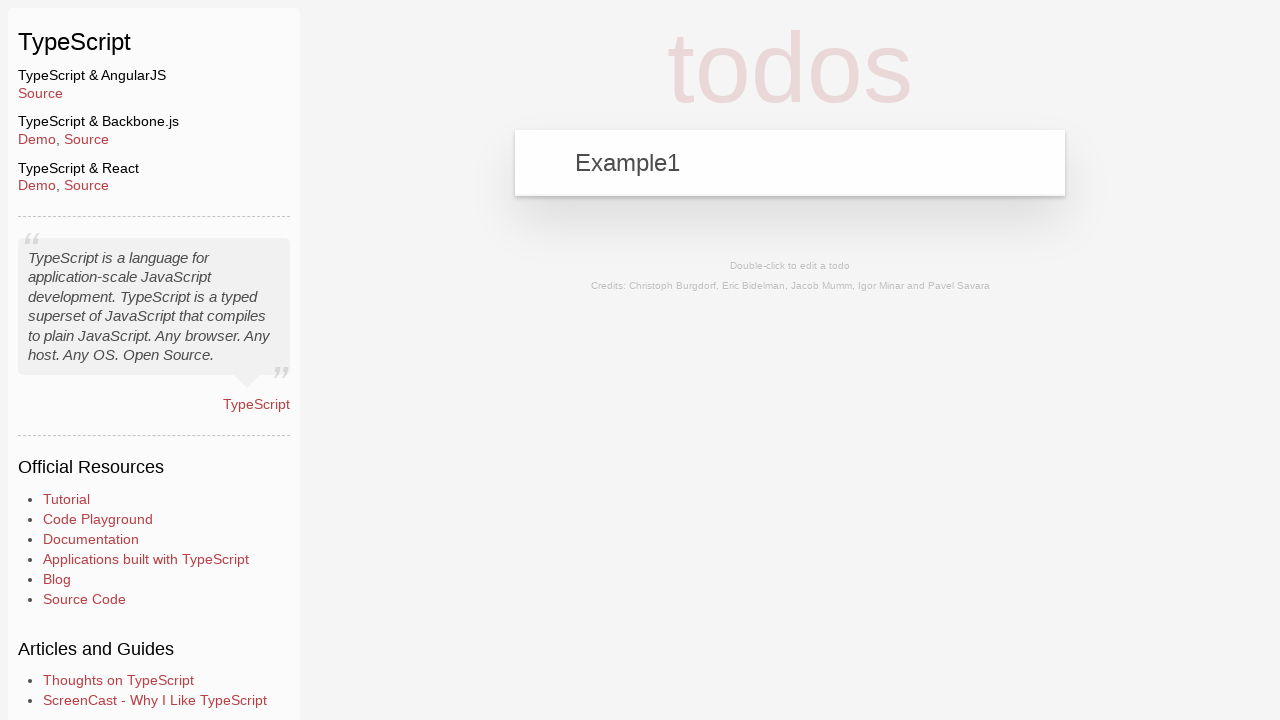

Pressed Enter to add the todo on .new-todo
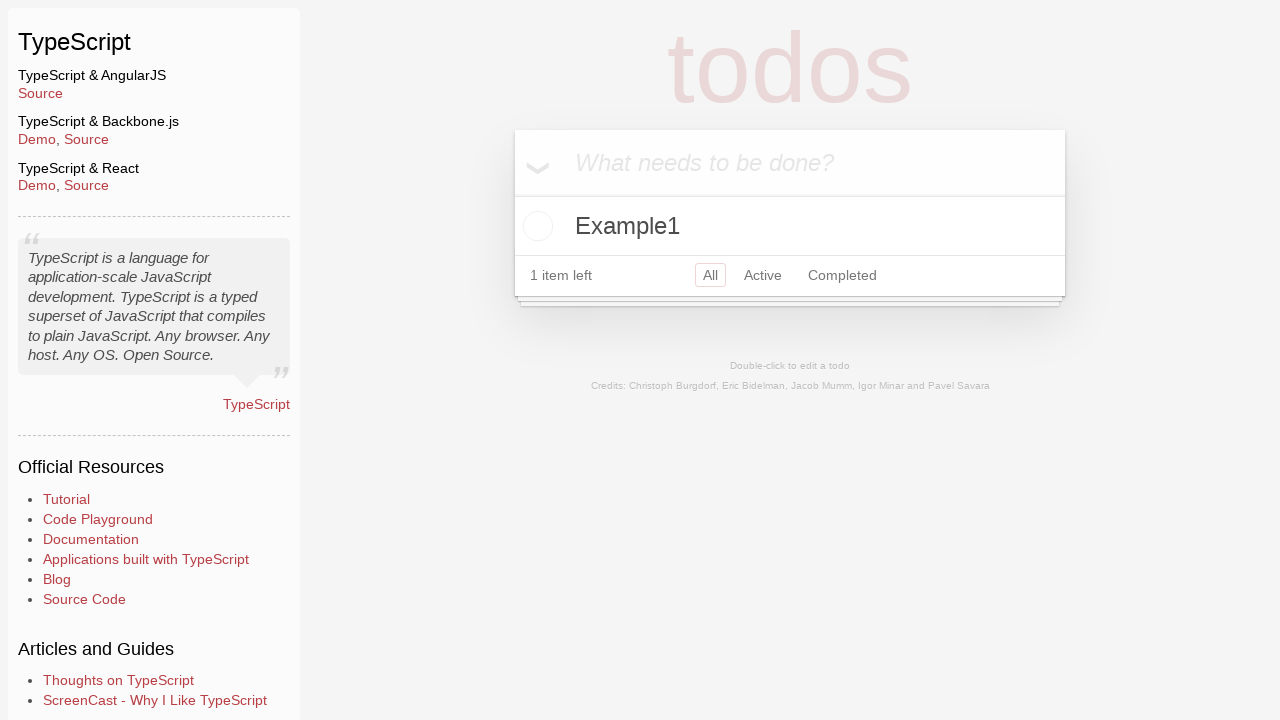

Marked Example1 as completed by clicking its checkbox at (535, 226) on xpath=//label[text()='Example1']/preceding-sibling::input[@type='checkbox']
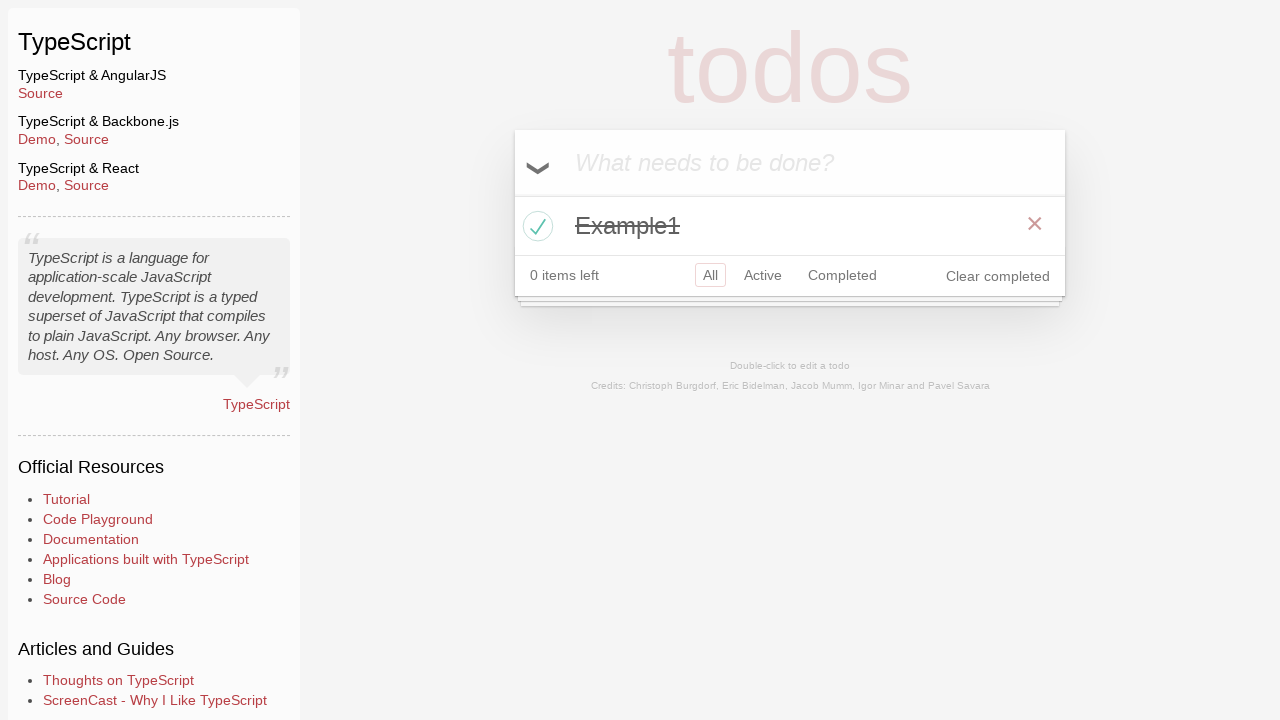

Clicked the All filter button at (710, 275) on a[href='#/']
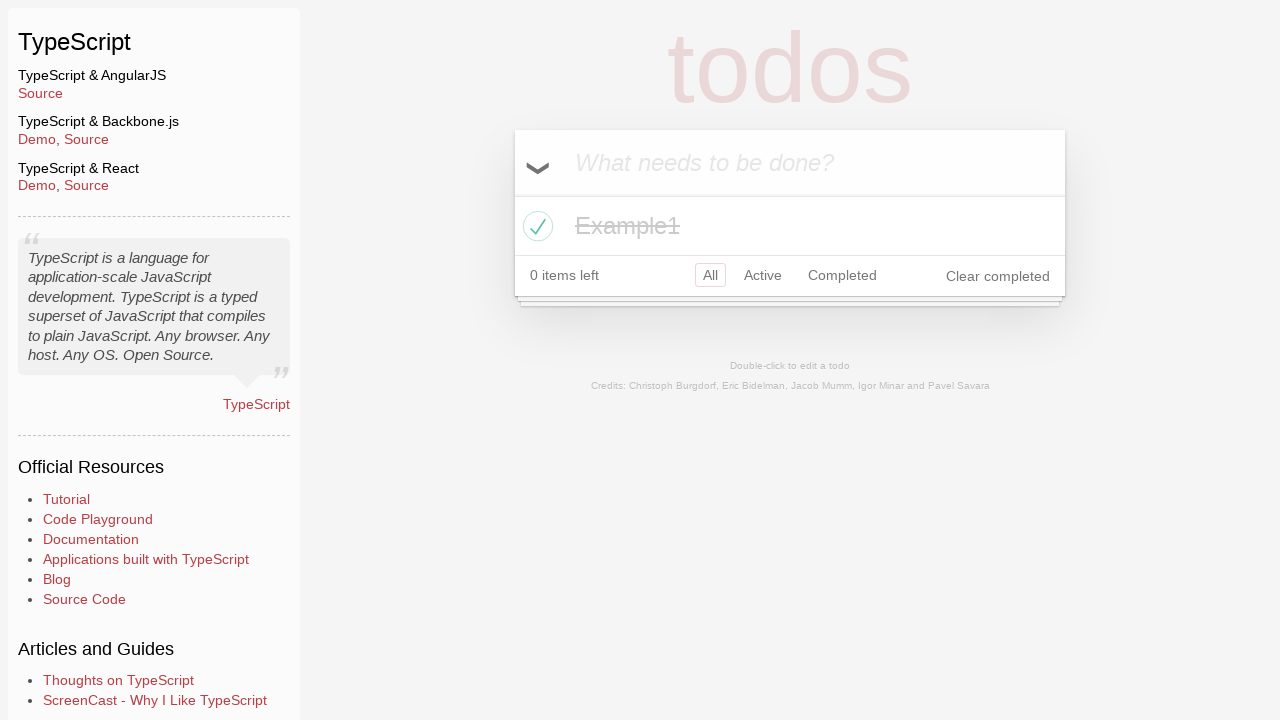

Toggled Example1 back to active by unchecking its checkbox at (535, 226) on xpath=//label[text()='Example1']/preceding-sibling::input[@type='checkbox']
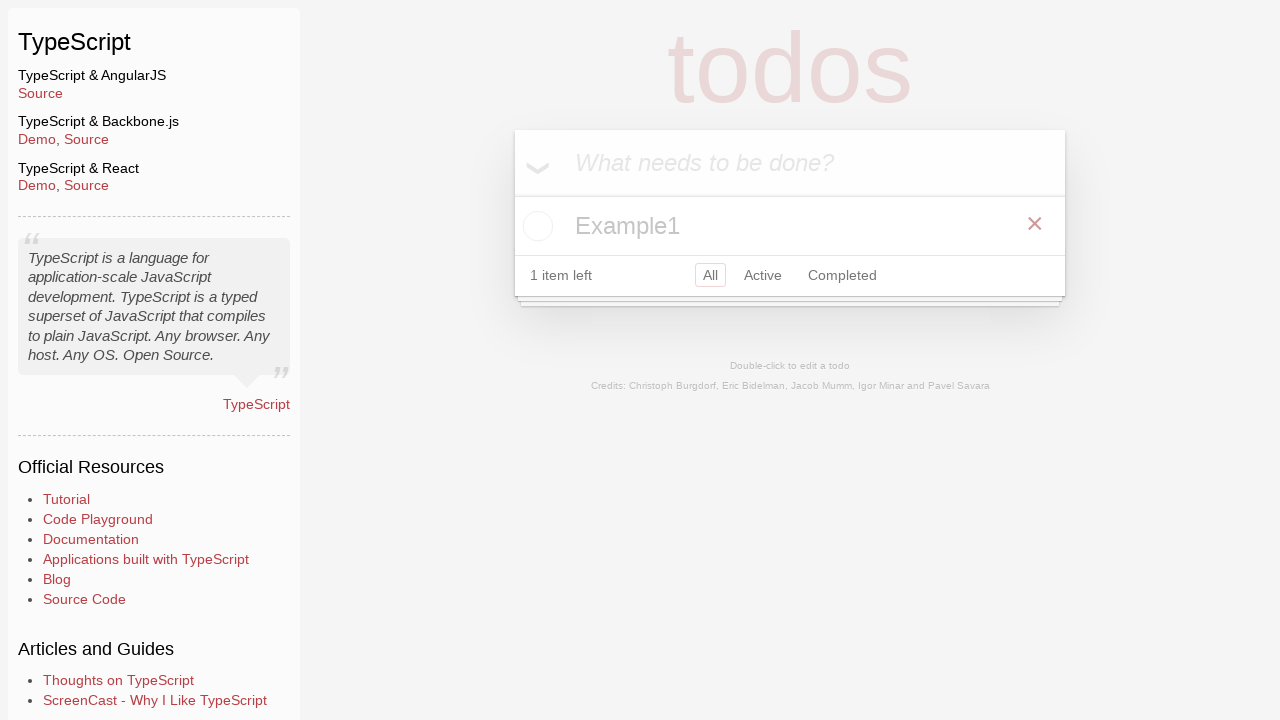

Waited for the todo to be updated and displayed as active in the list
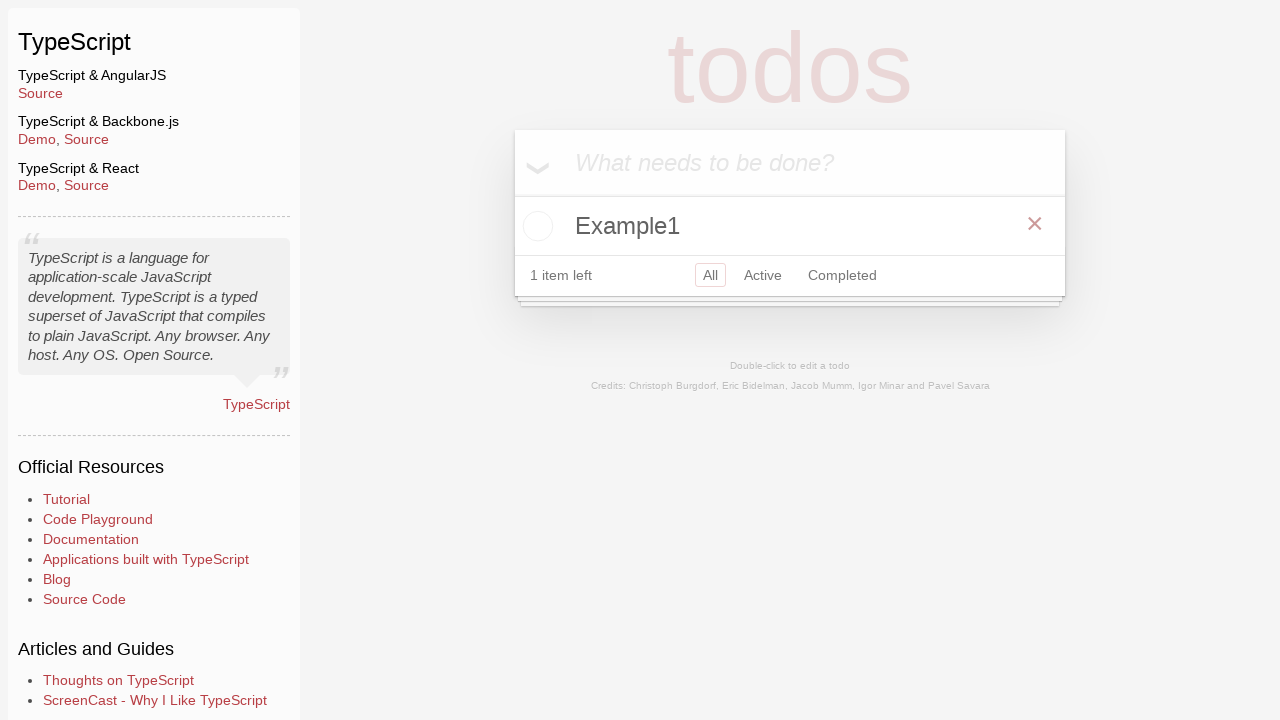

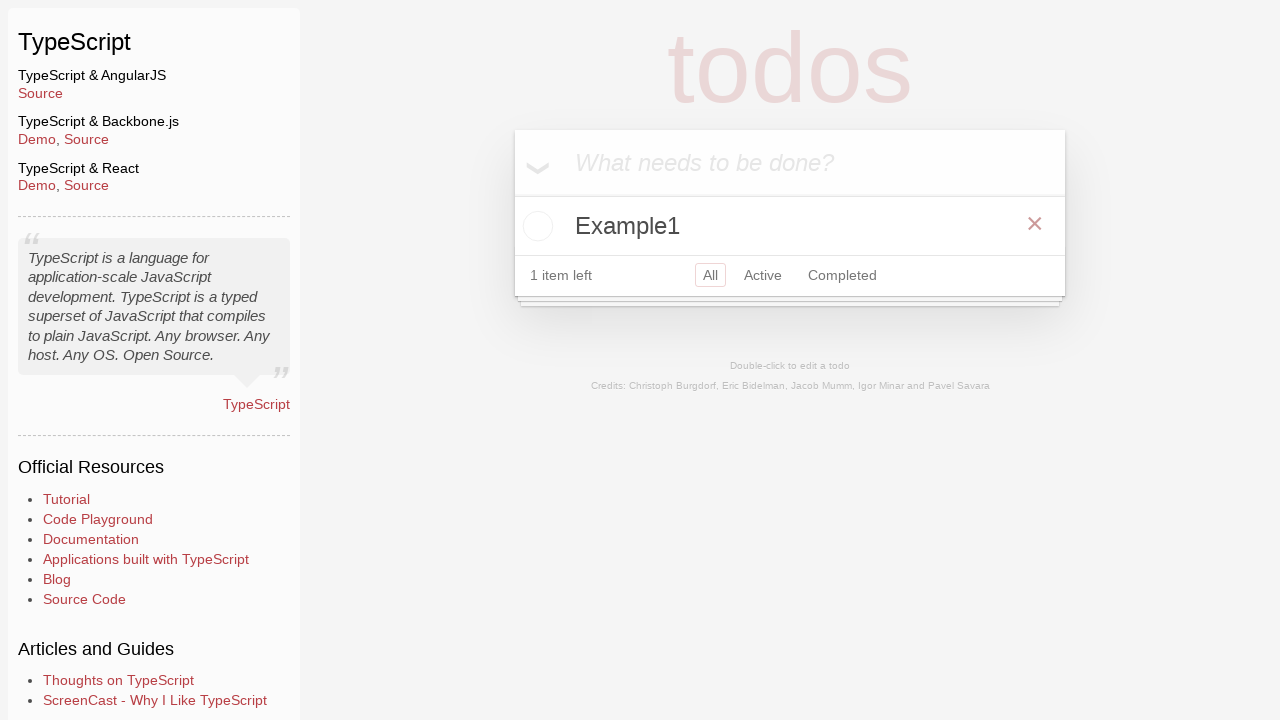